Tests dynamic loading with excess wait time of 10 seconds to ensure element appears

Starting URL: https://automationfc.github.io/dynamic-loading/

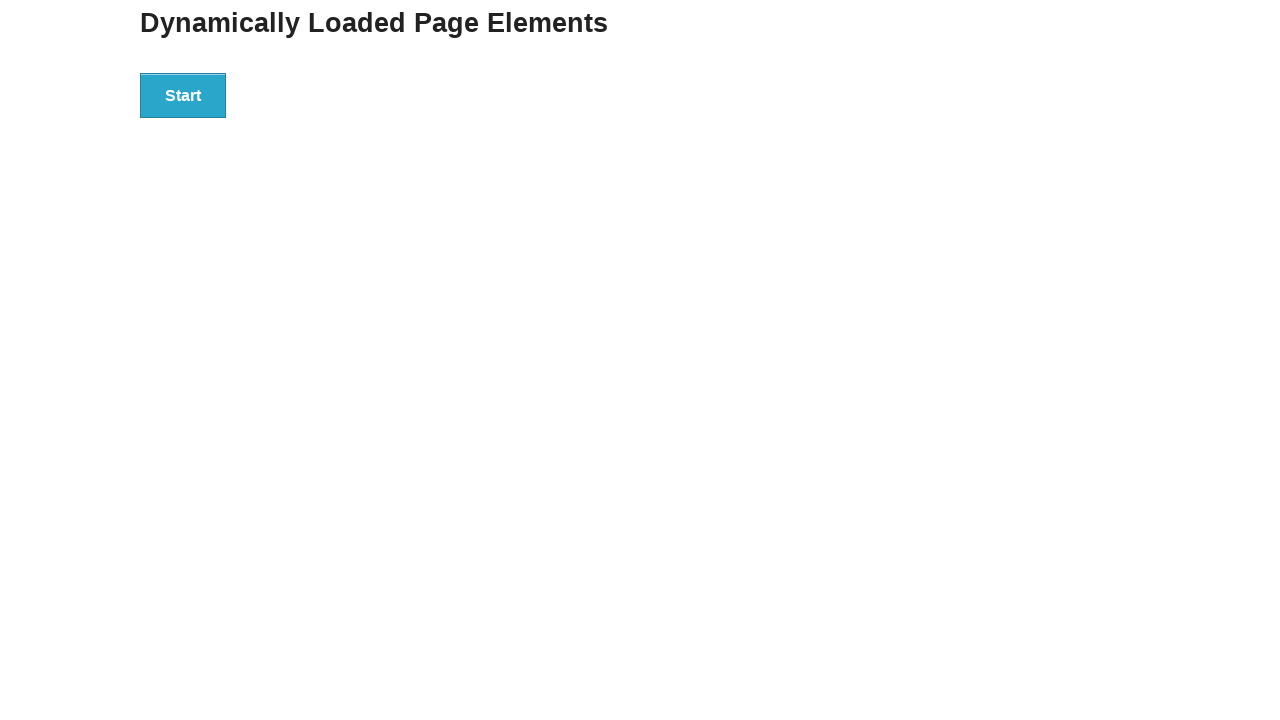

Clicked start button to trigger dynamic loading at (183, 95) on div#start>button
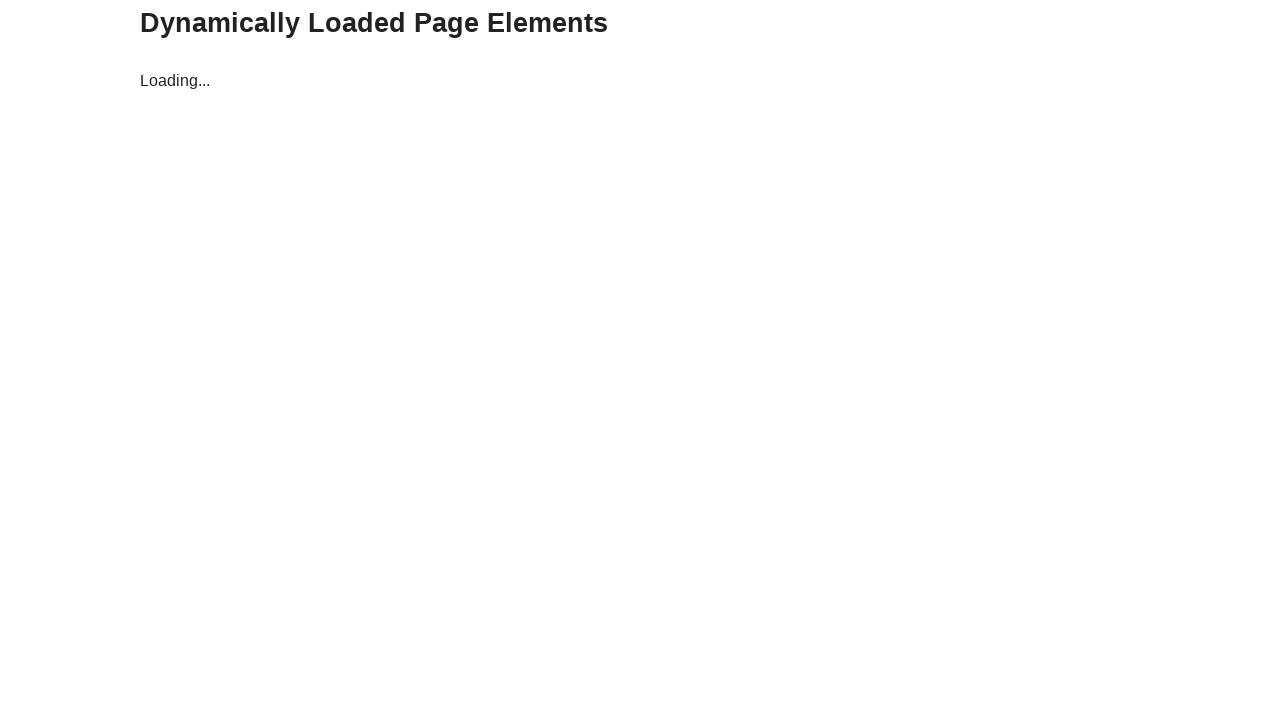

Waited 10 seconds for dynamic content to load
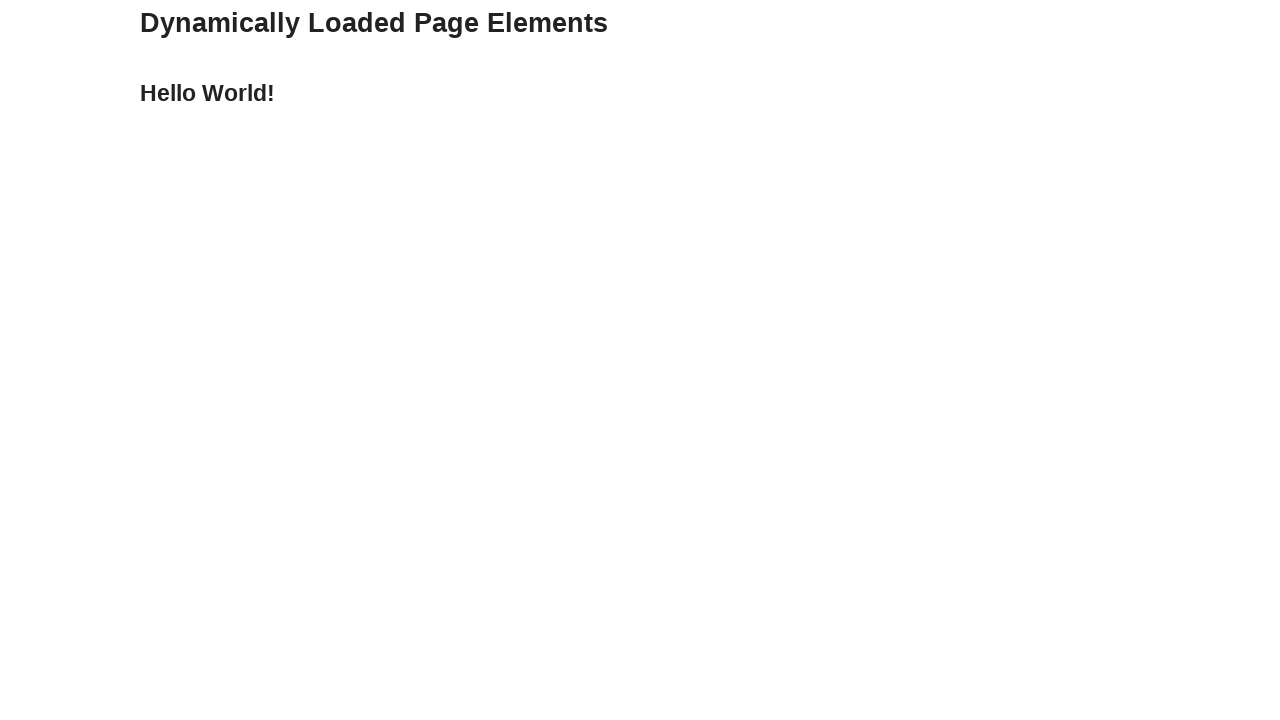

Verified that 'Hello World!' text appeared in finish element
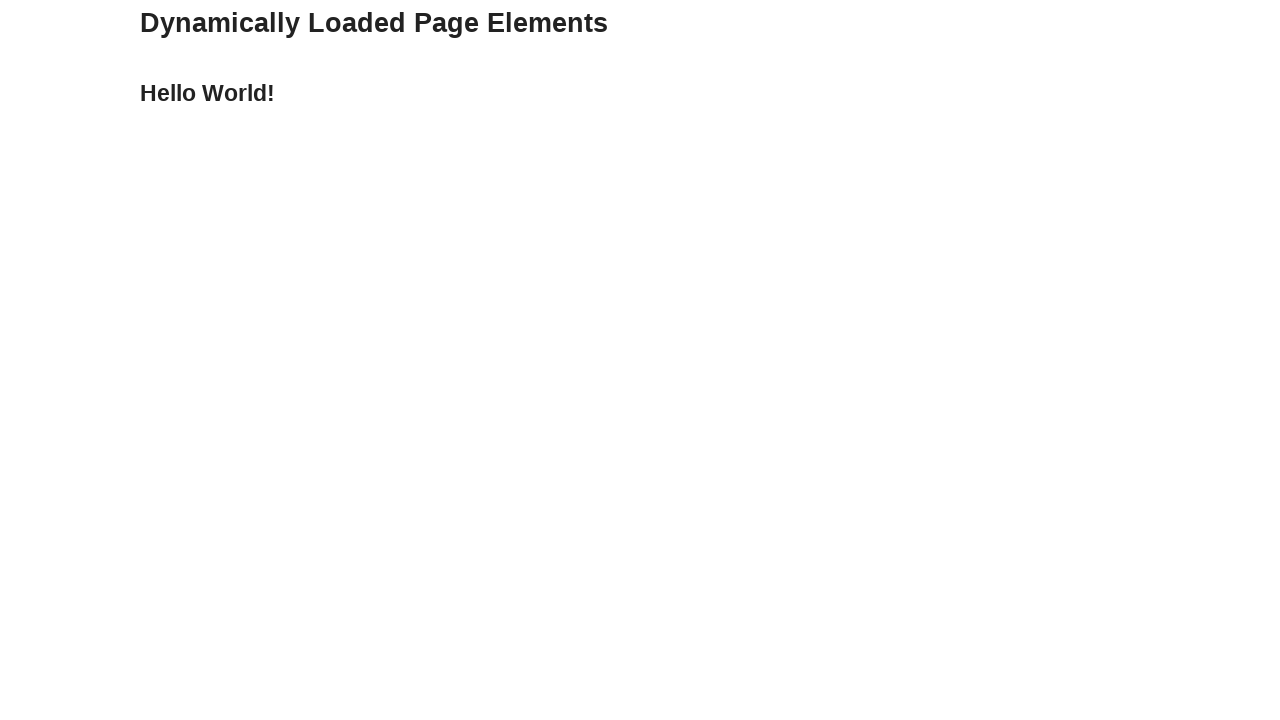

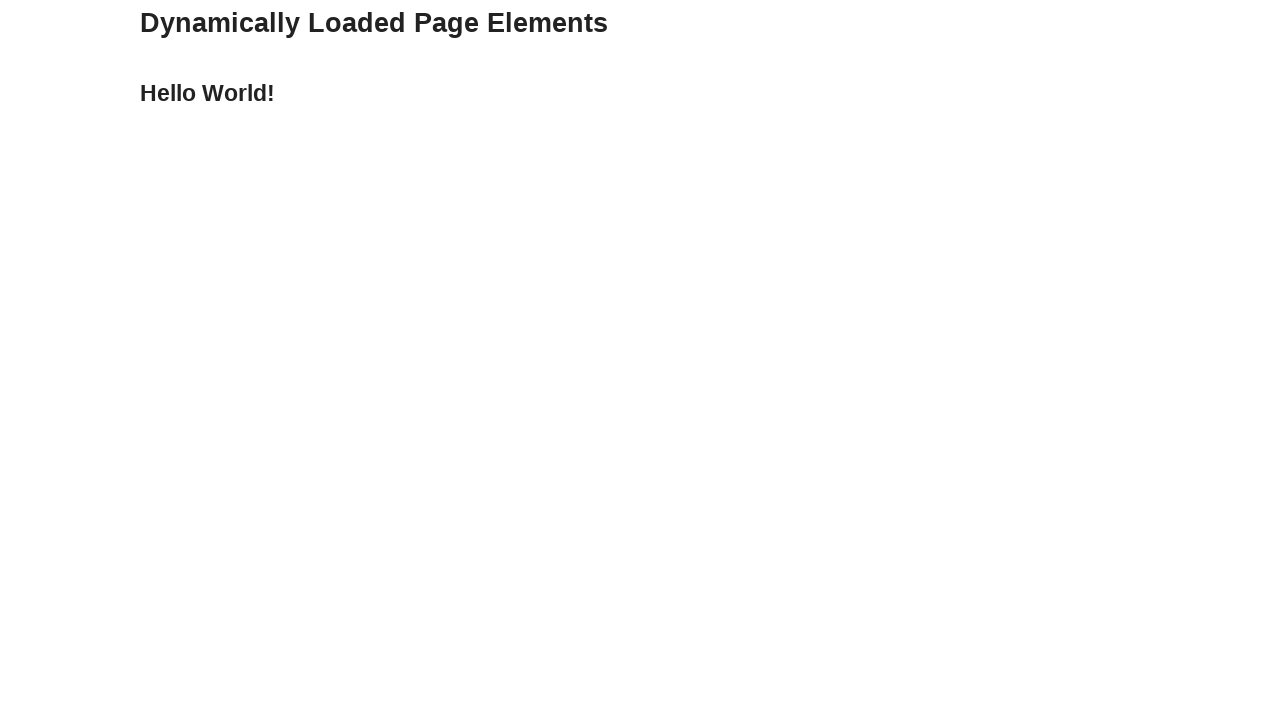